Tests clicking a dropdown button on a test page by locating it via class name

Starting URL: https://omayo.blogspot.com/

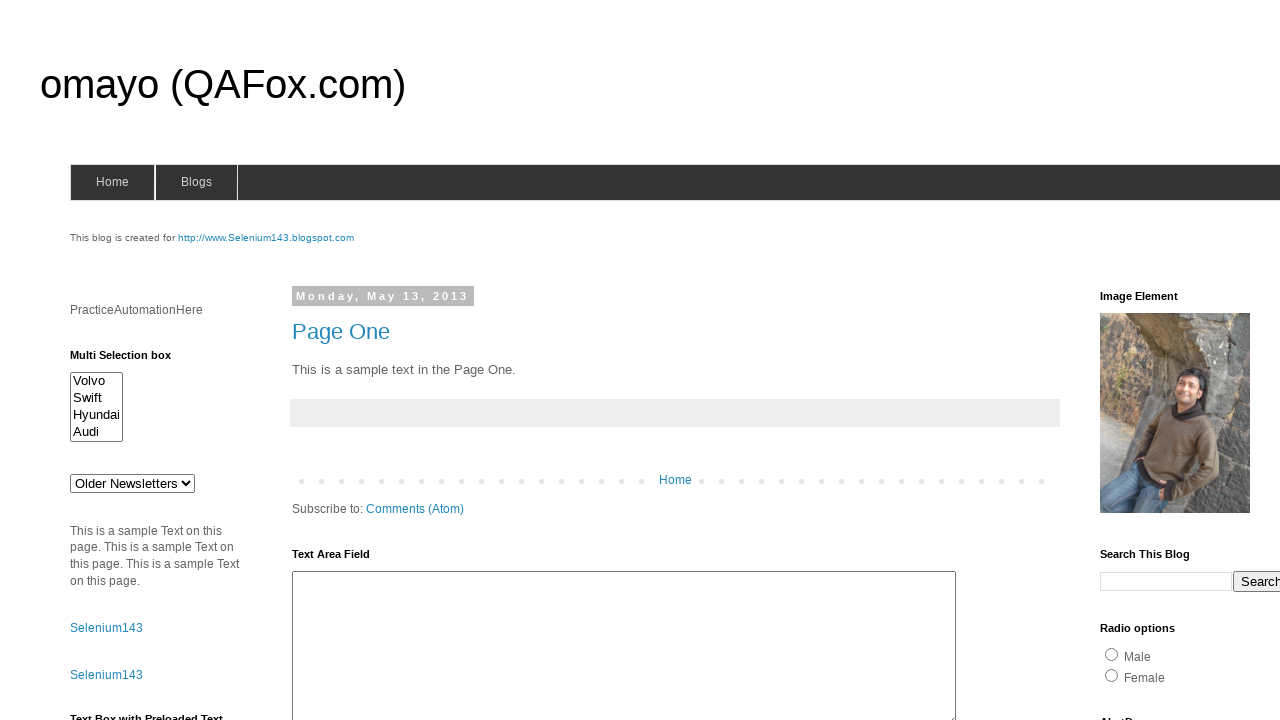

Navigated to https://omayo.blogspot.com/
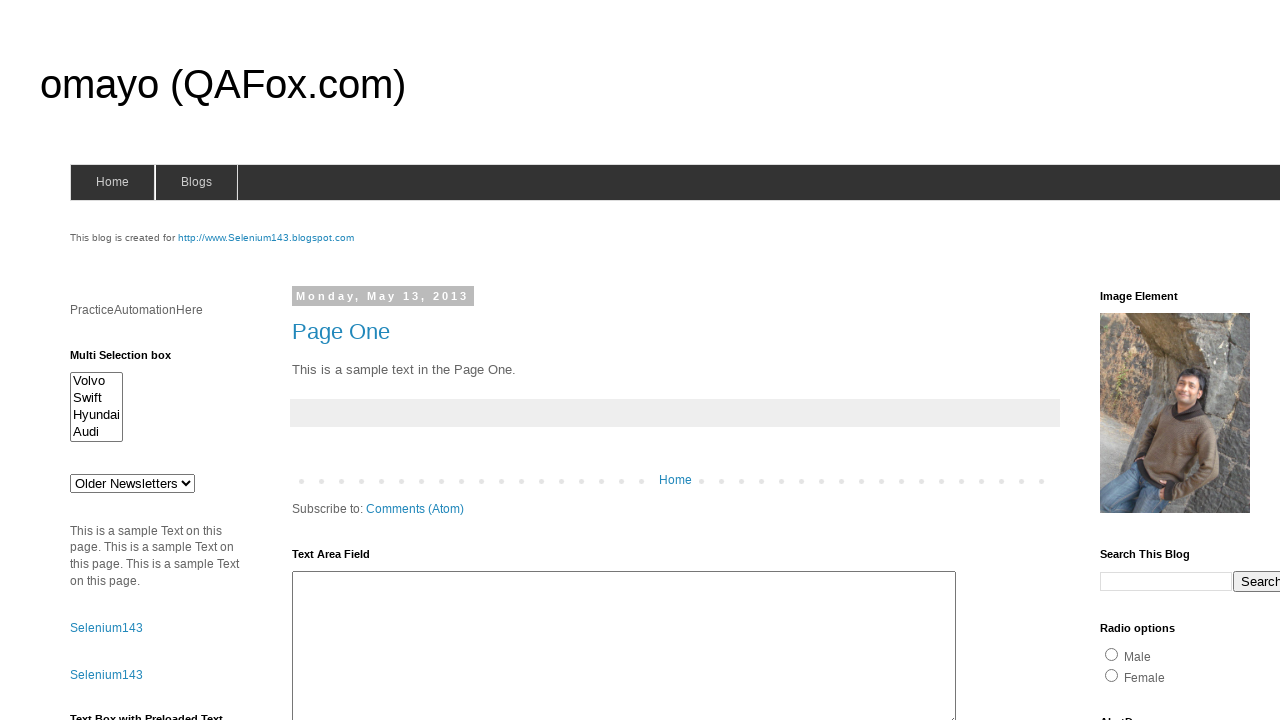

Clicked dropdown button located by class name 'dropbtn' at (1227, 360) on .dropbtn
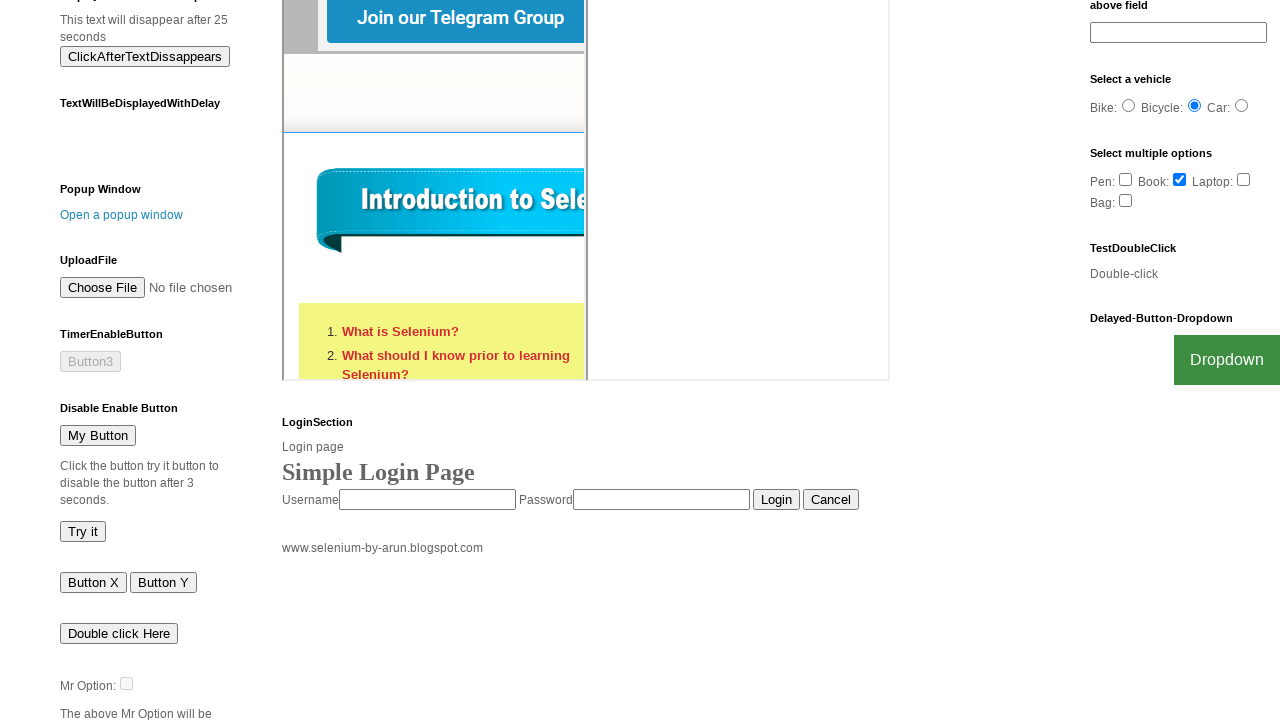

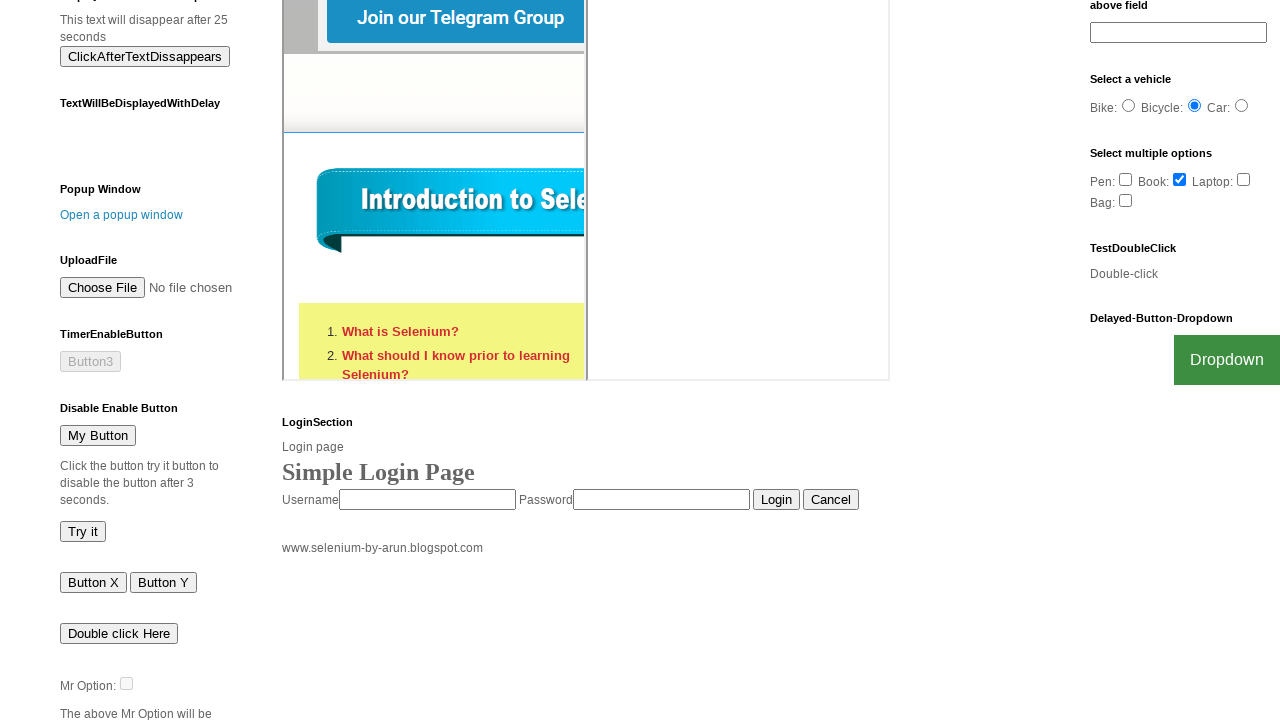